Tests a flight booking form by selecting one-way trip, choosing origin and destination airports, selecting date, enabling senior citizen discount, adjusting passenger count, selecting currency, and submitting the search

Starting URL: https://rahulshettyacademy.com/dropdownsPractise/

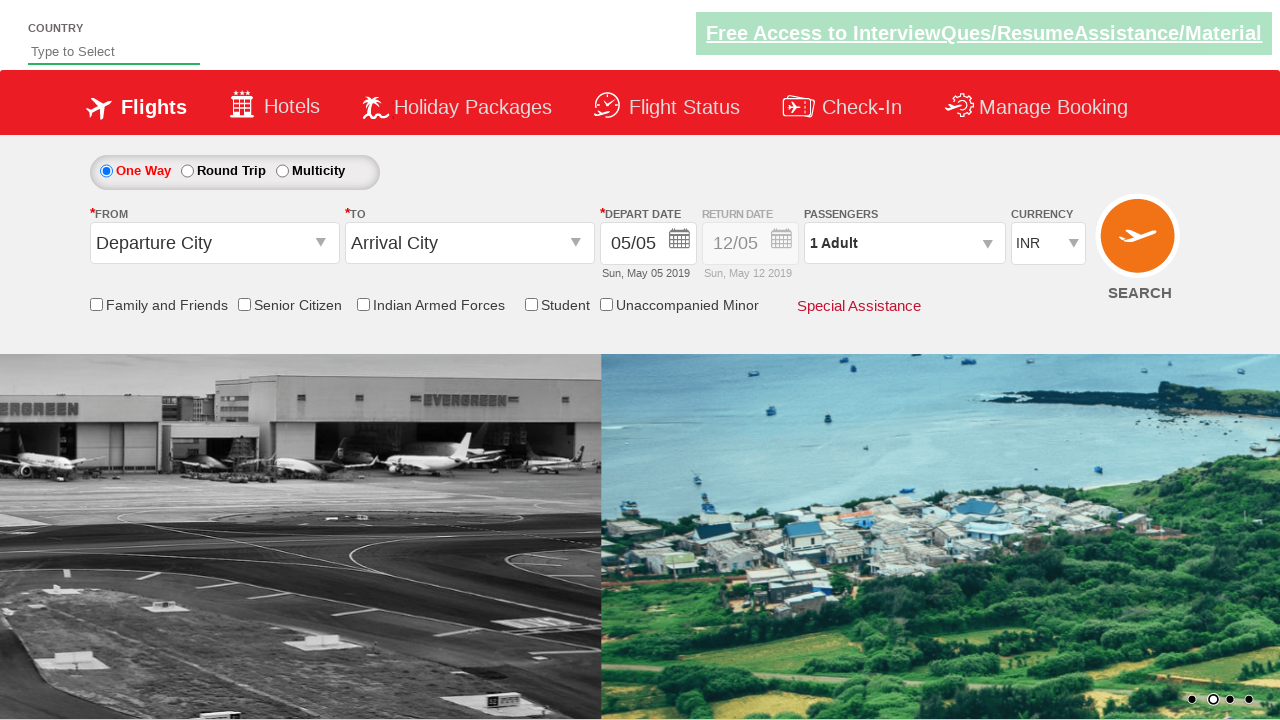

Selected one-way trip radio button at (106, 171) on #ctl00_mainContent_rbtnl_Trip_0
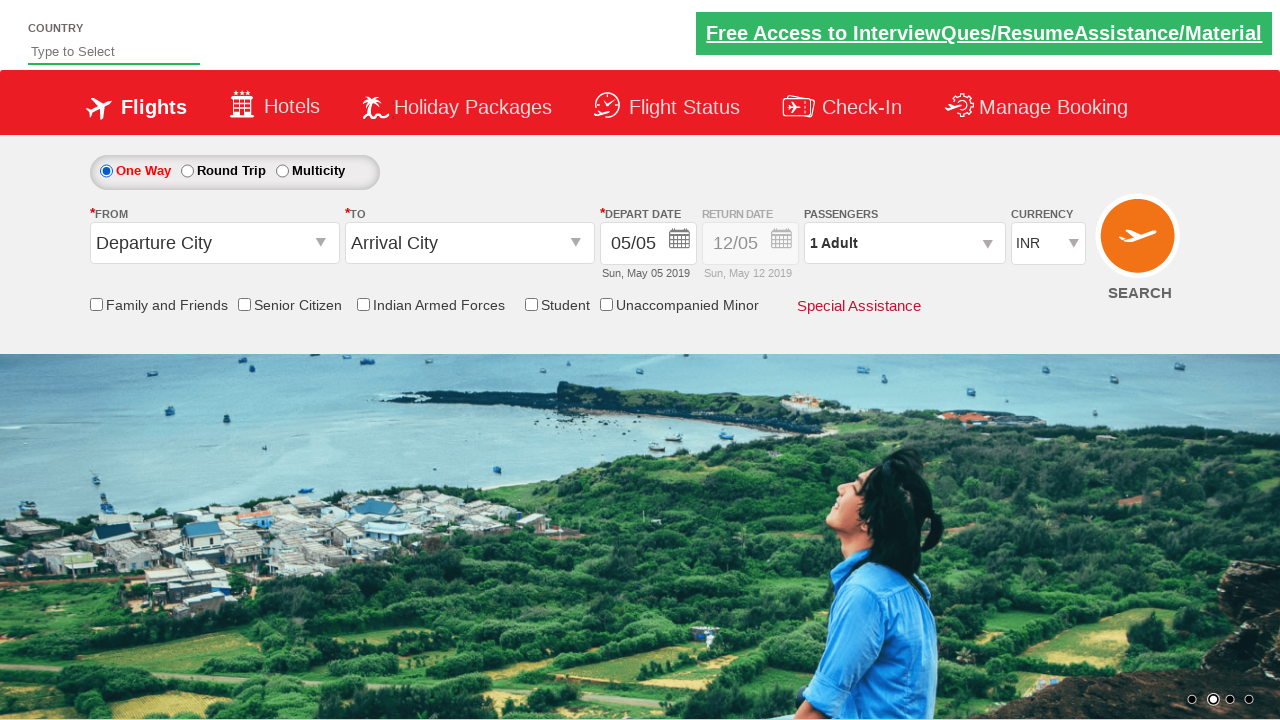

Clicked on origin station input field at (214, 243) on input#ctl00_mainContent_ddl_originStation1_CTXT
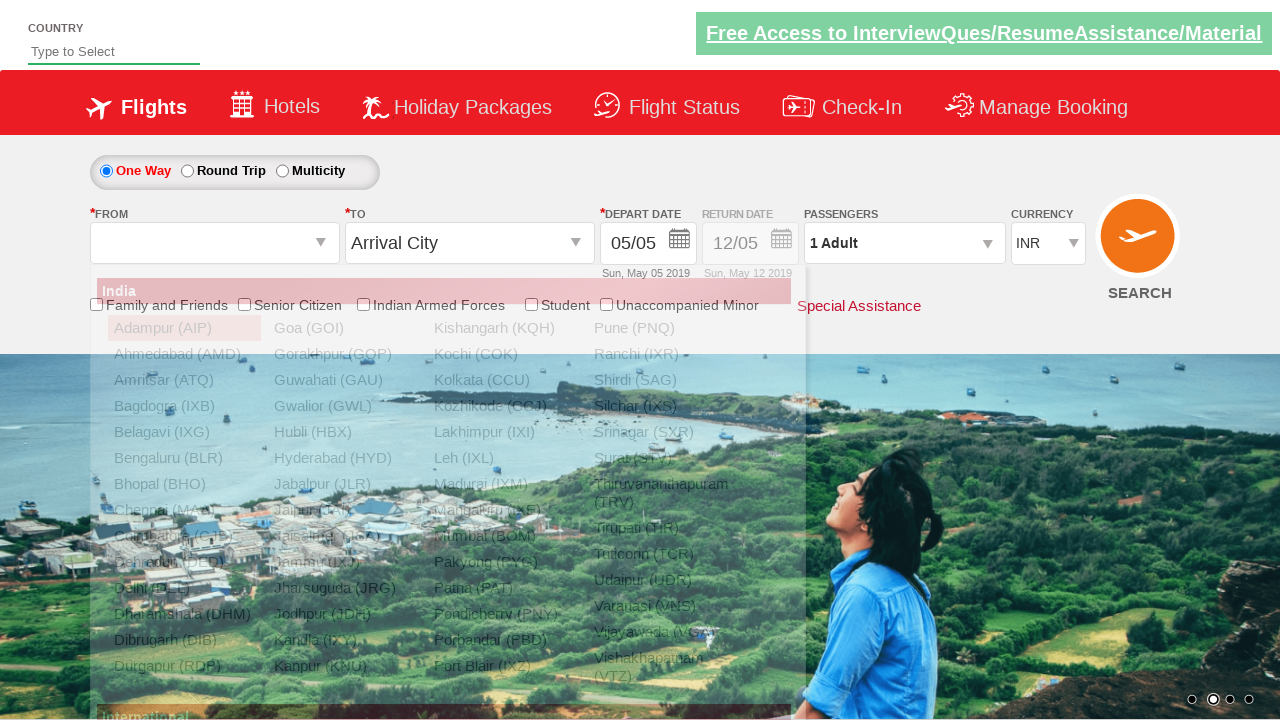

Selected Delhi (DEL) as origin airport at (184, 588) on a[value='DEL']
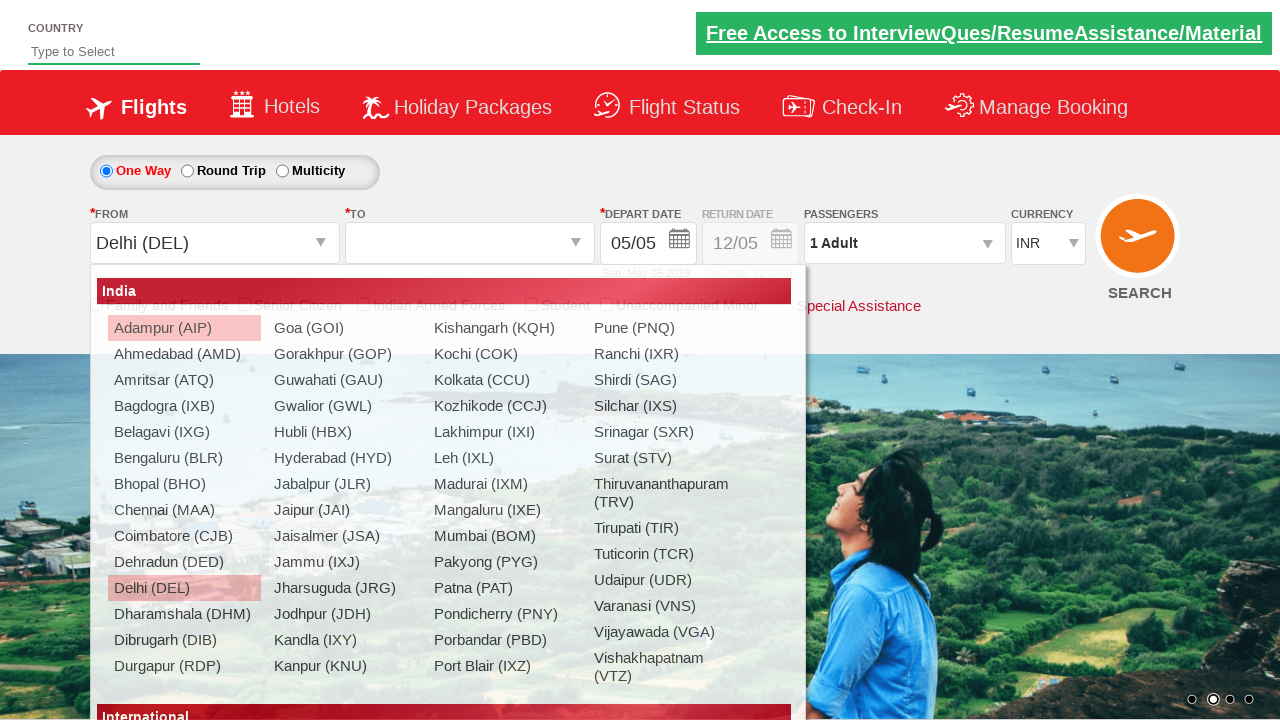

Selected Chennai (MAA) as destination airport at (439, 484) on div#glsctl00_mainContent_ddl_destinationStation1_CTNR a[value='MAA']
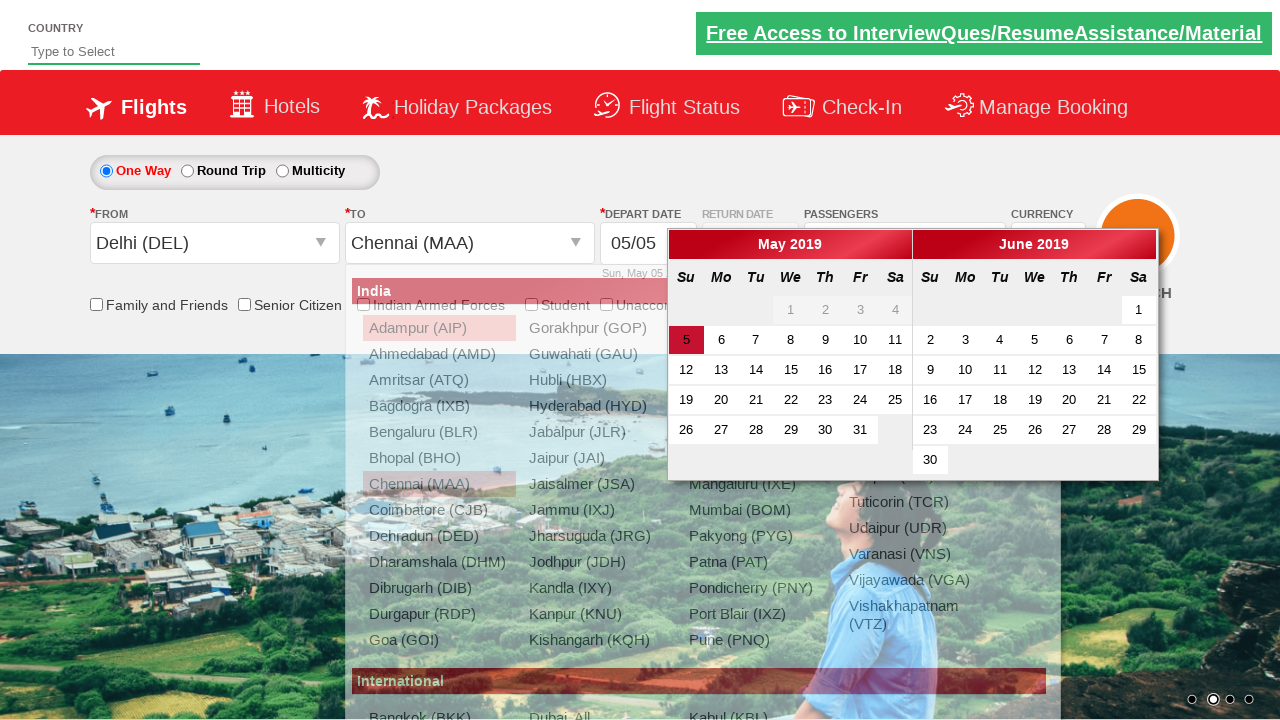

Selected date 30 from calendar at (825, 430) on a:text('30')
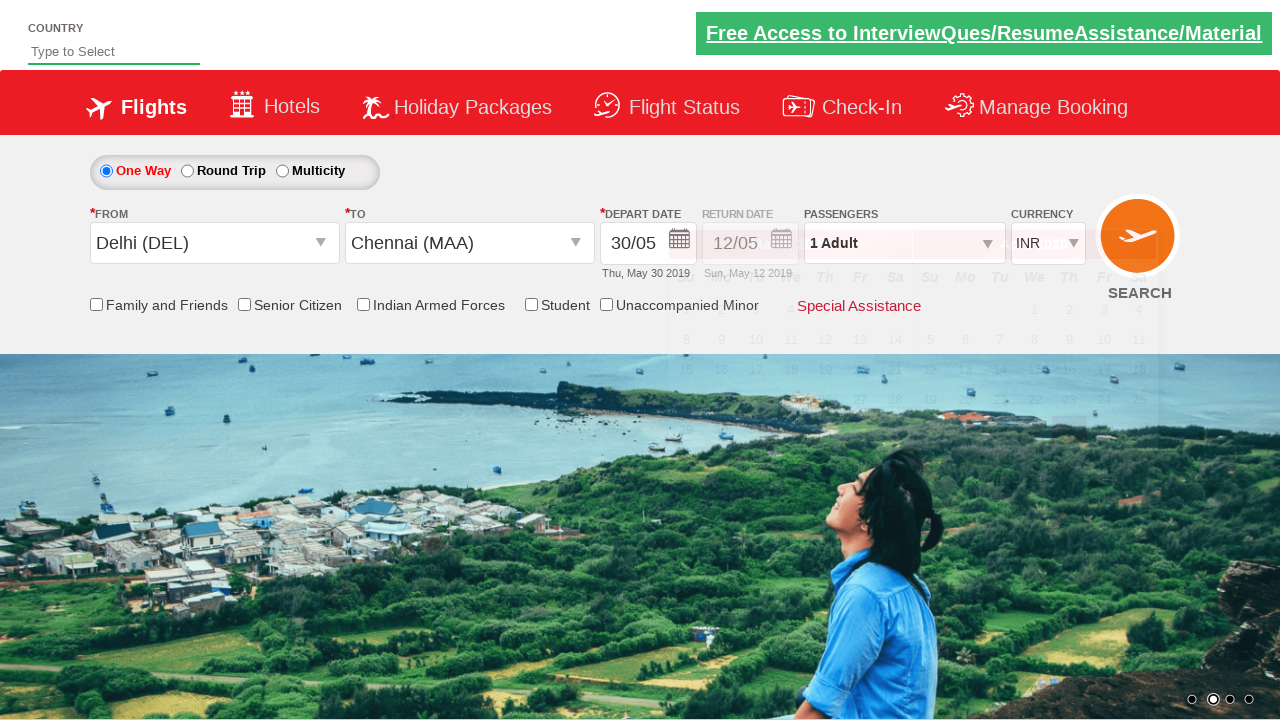

Enabled senior citizen discount checkbox at (244, 304) on input[id*='SeniorCitizenDiscount']
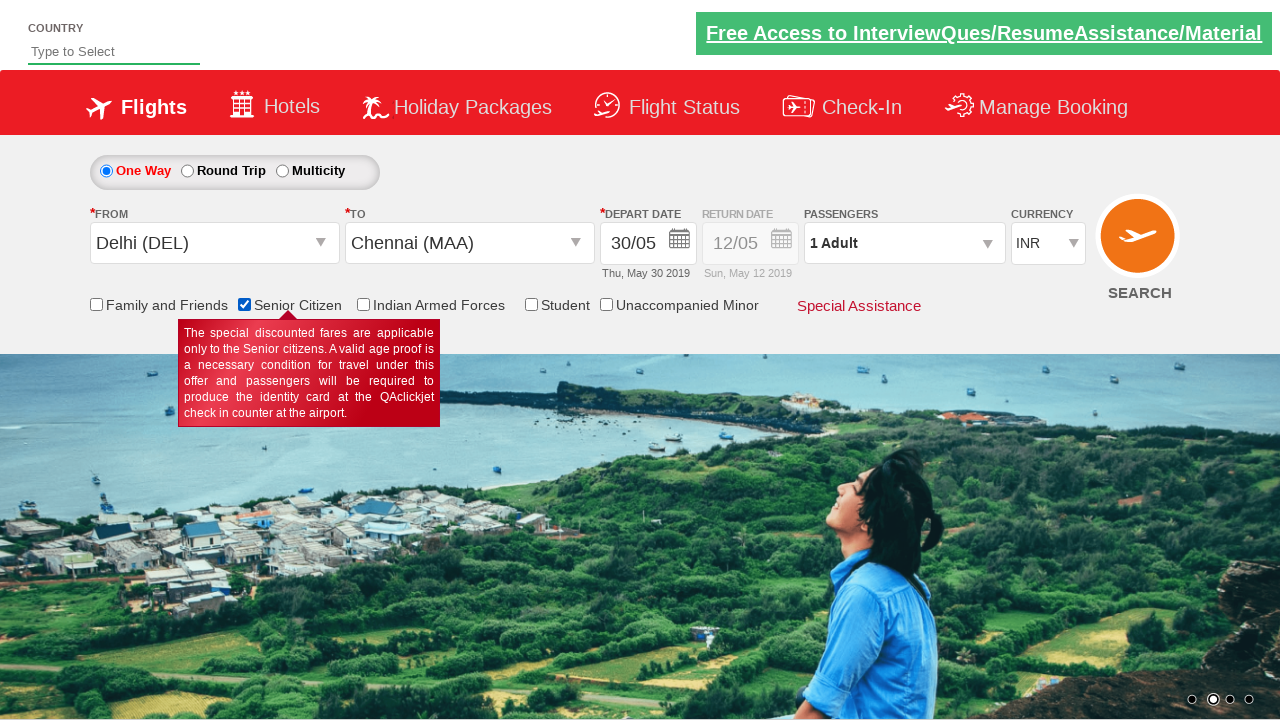

Clicked on passenger info section to expand at (904, 243) on #divpaxinfo
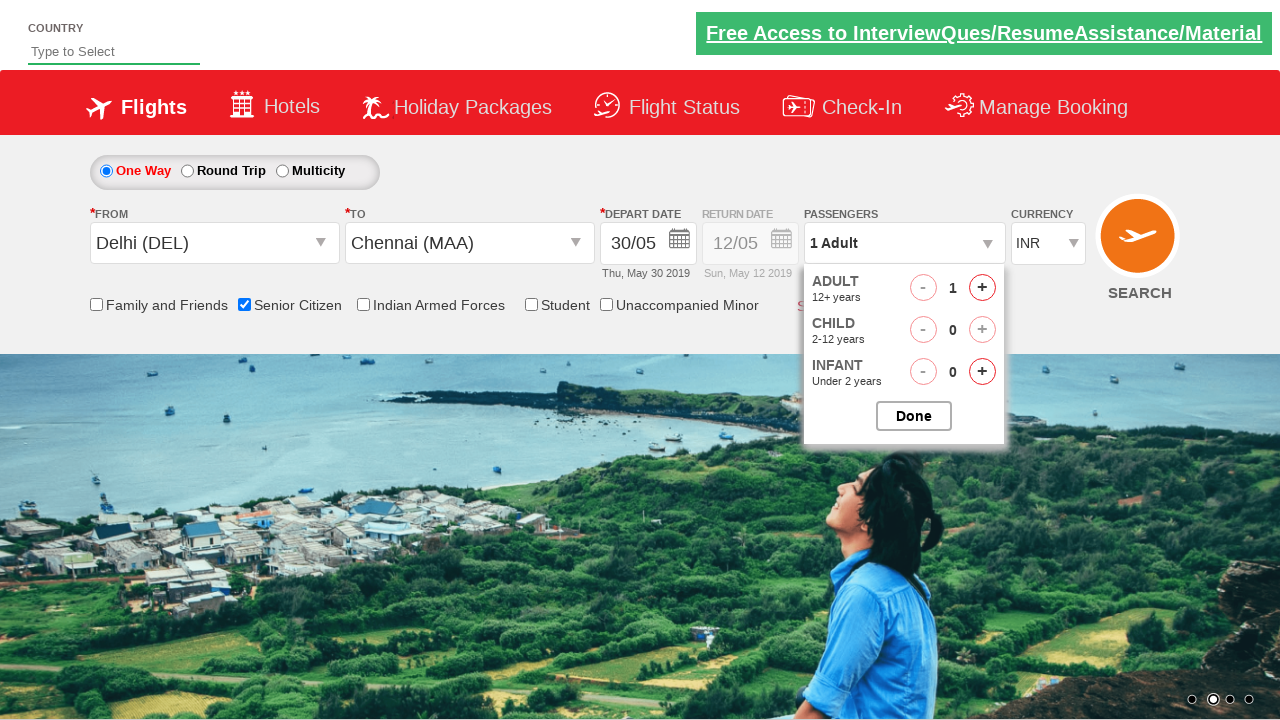

Incremented adult passenger count (iteration 1) at (982, 288) on #hrefIncAdt
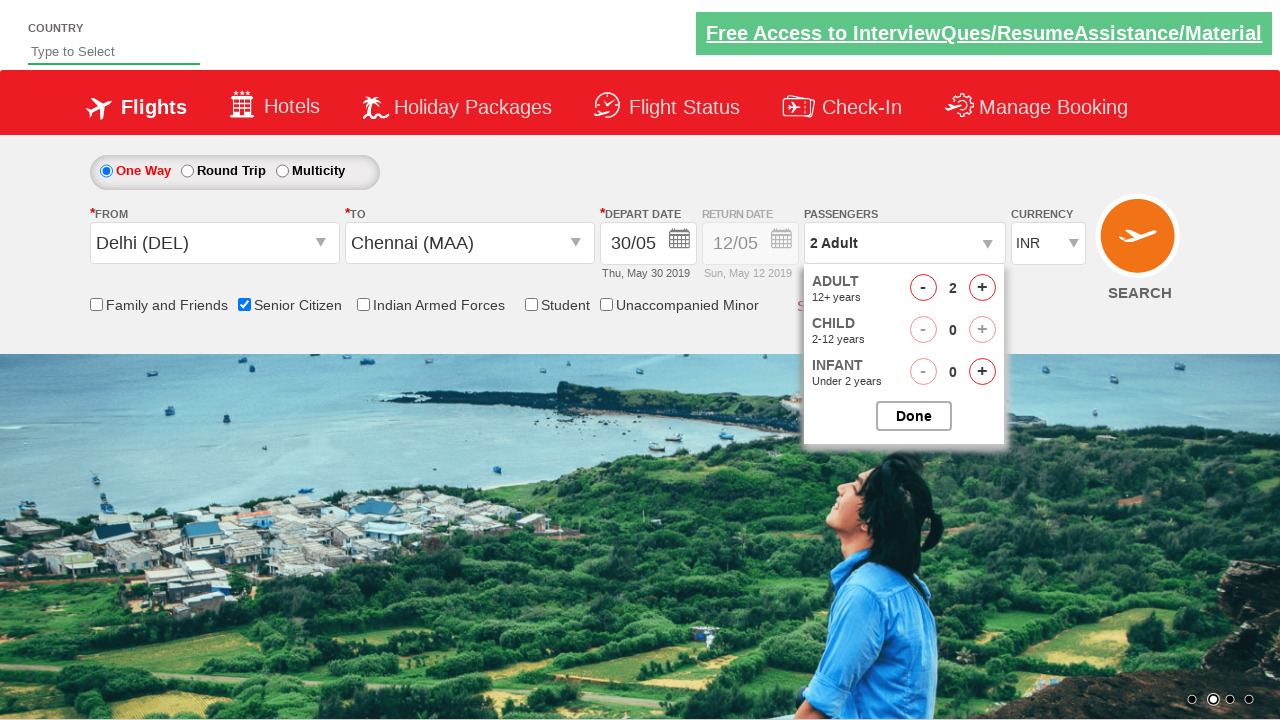

Incremented adult passenger count (iteration 2) at (982, 288) on #hrefIncAdt
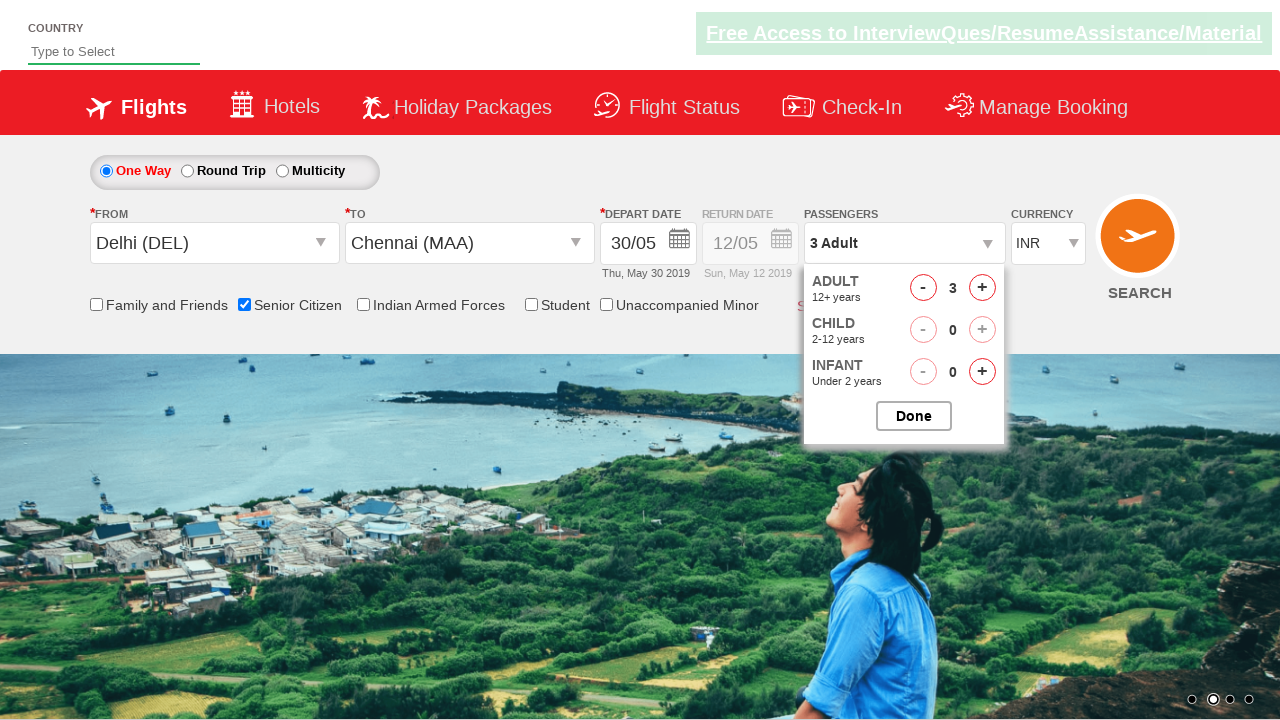

Incremented adult passenger count (iteration 3) at (982, 288) on #hrefIncAdt
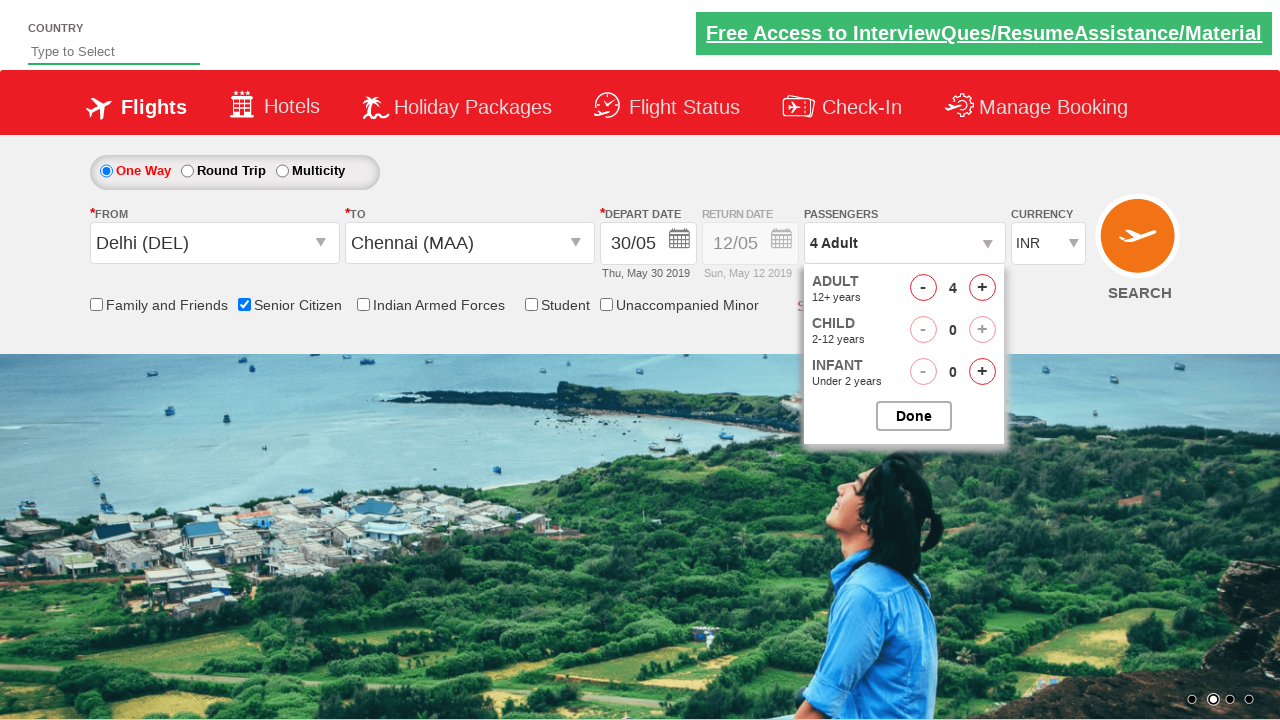

Incremented adult passenger count (iteration 4) at (982, 288) on #hrefIncAdt
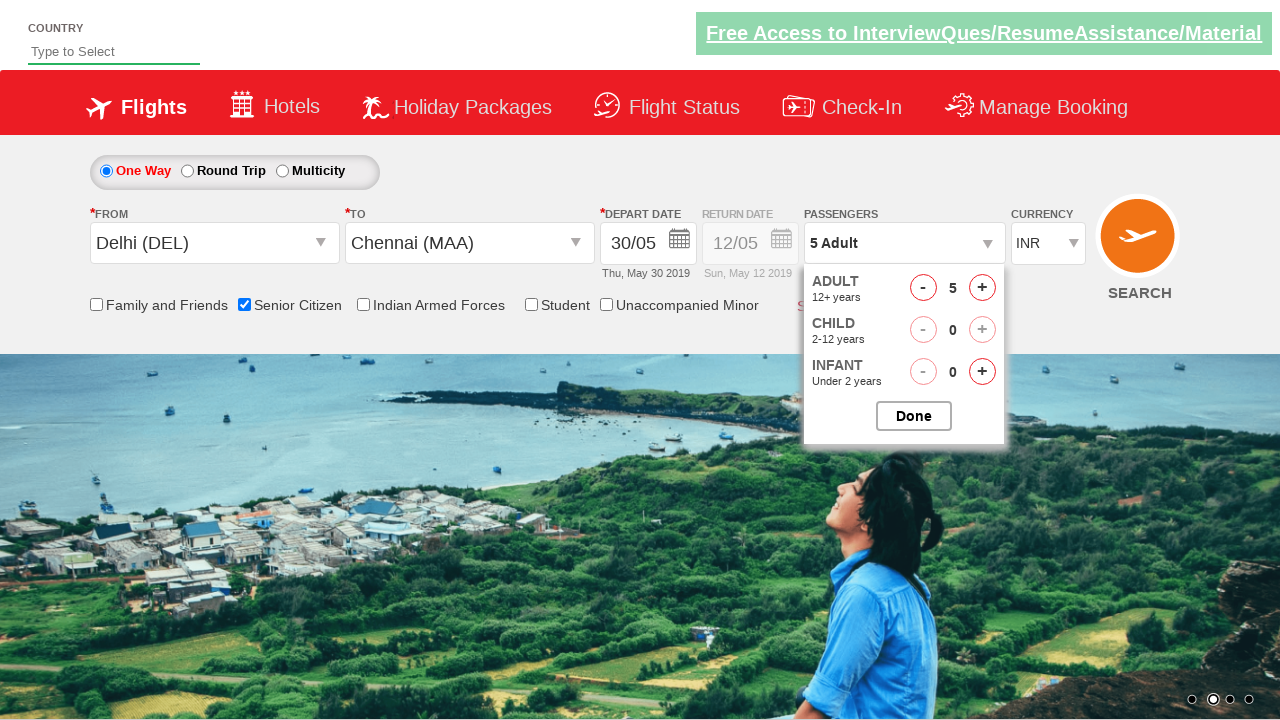

Closed passenger selection panel at (914, 416) on #btnclosepaxoption
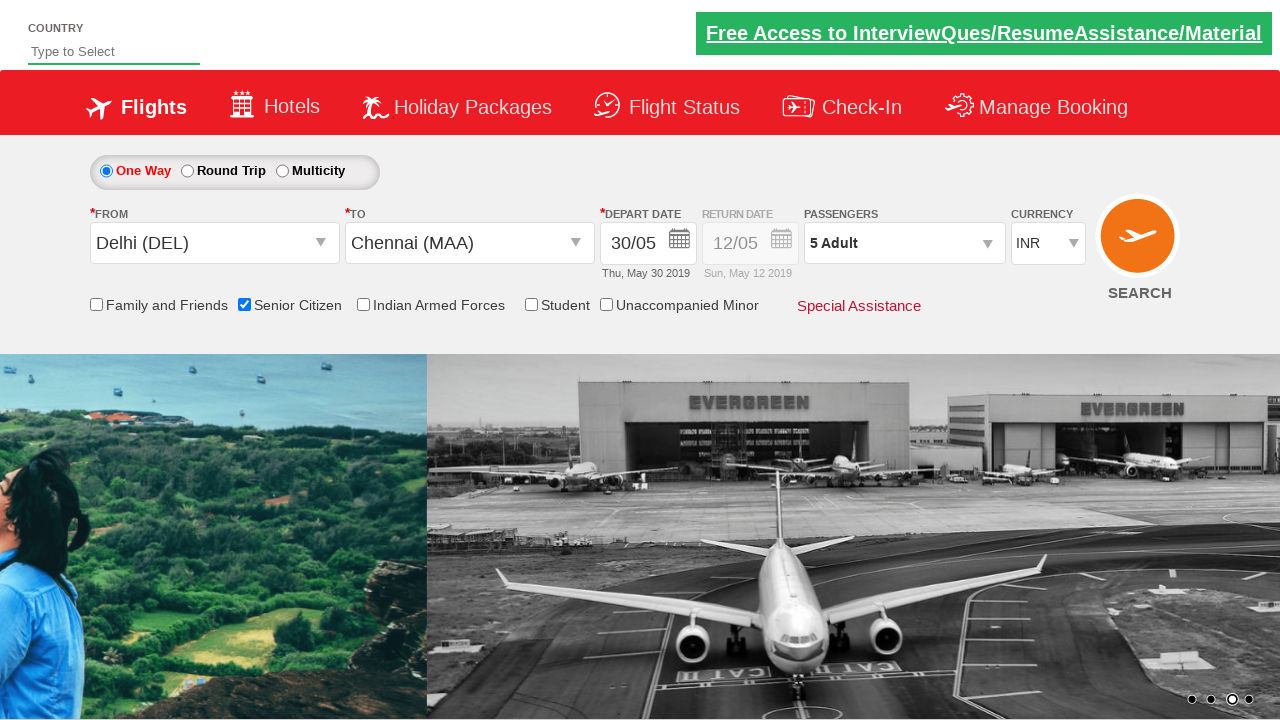

Selected USD currency from dropdown on #ctl00_mainContent_DropDownListCurrency
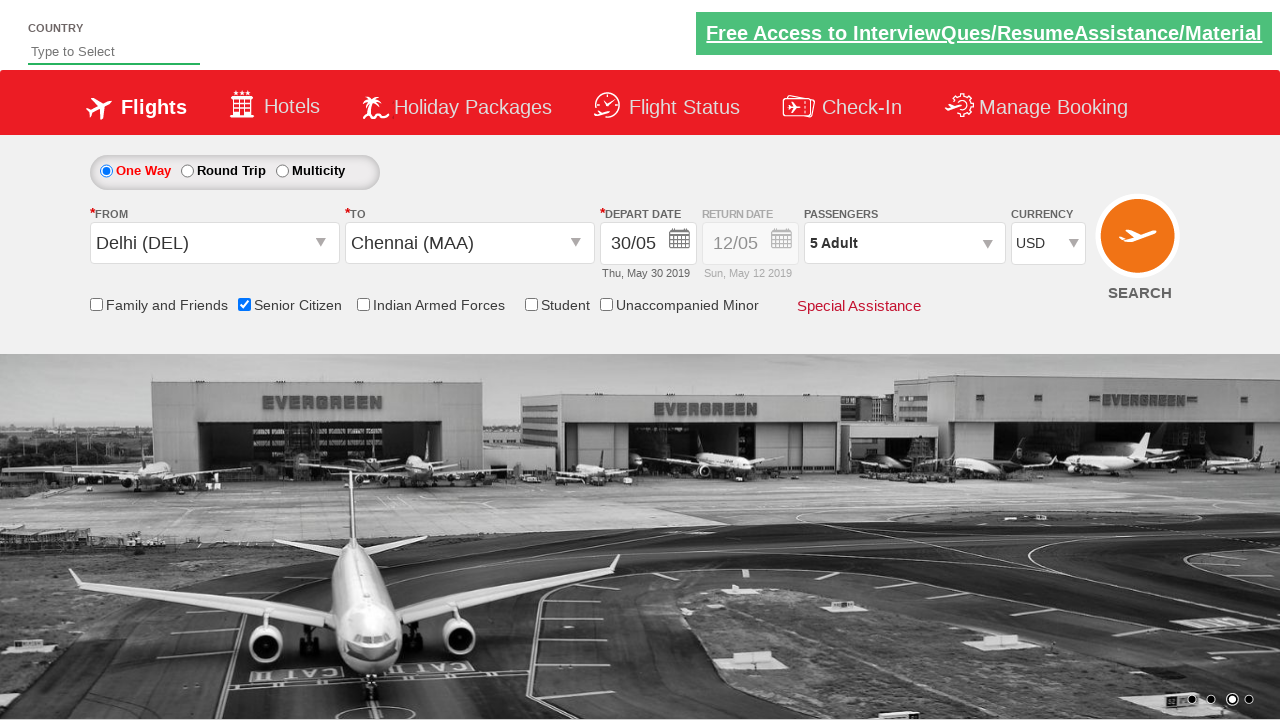

Clicked search button to submit flight booking form at (1140, 245) on #ctl00_mainContent_btn_FindFlights
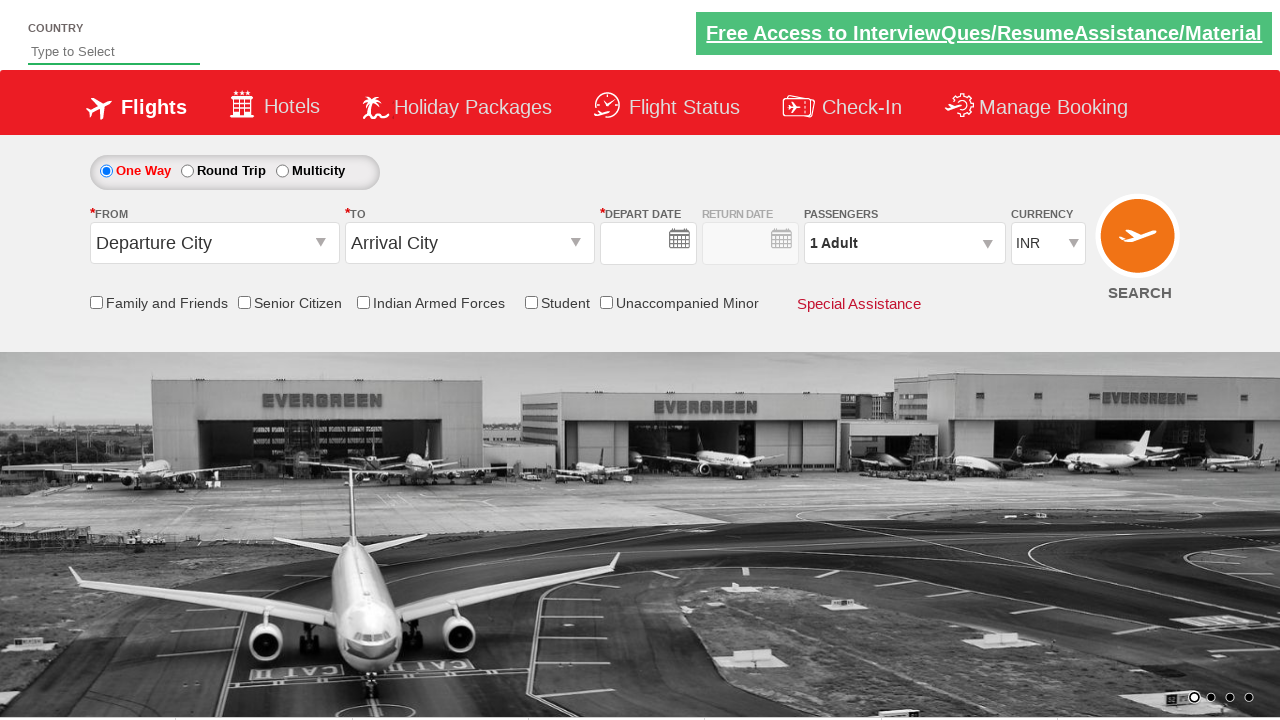

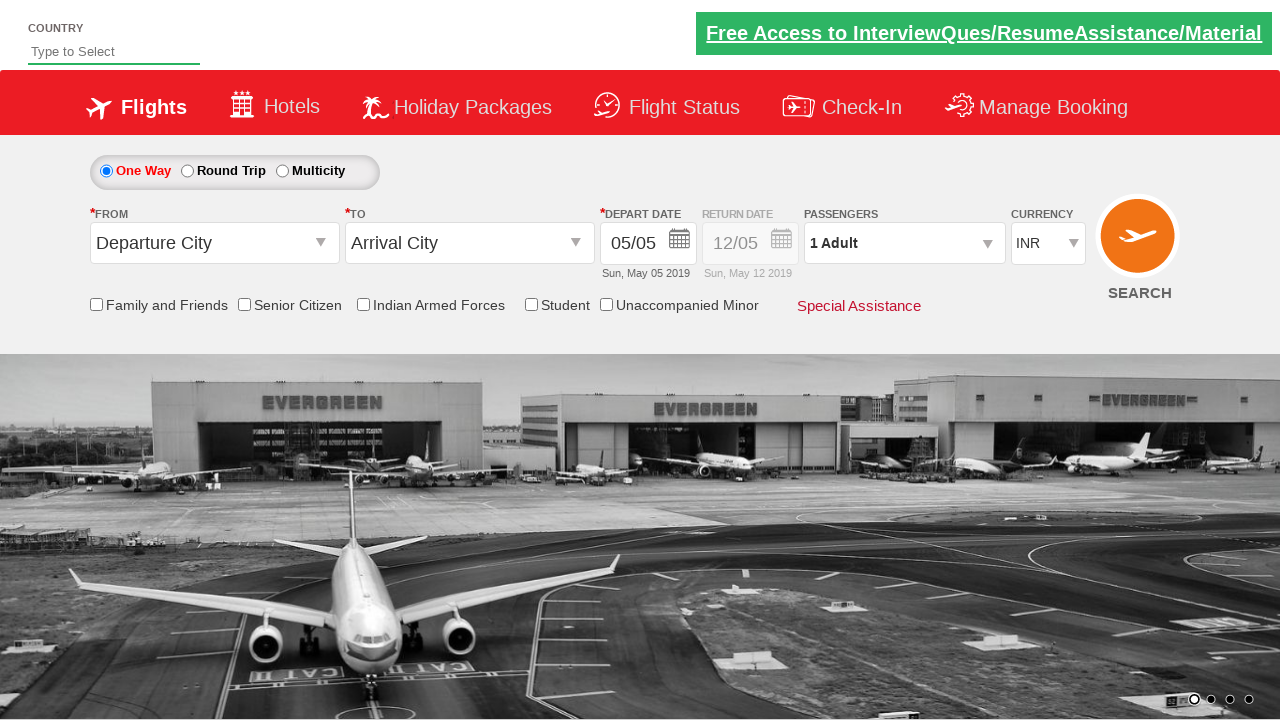